Tests un-marking items as complete by unchecking the checkbox

Starting URL: https://demo.playwright.dev/todomvc

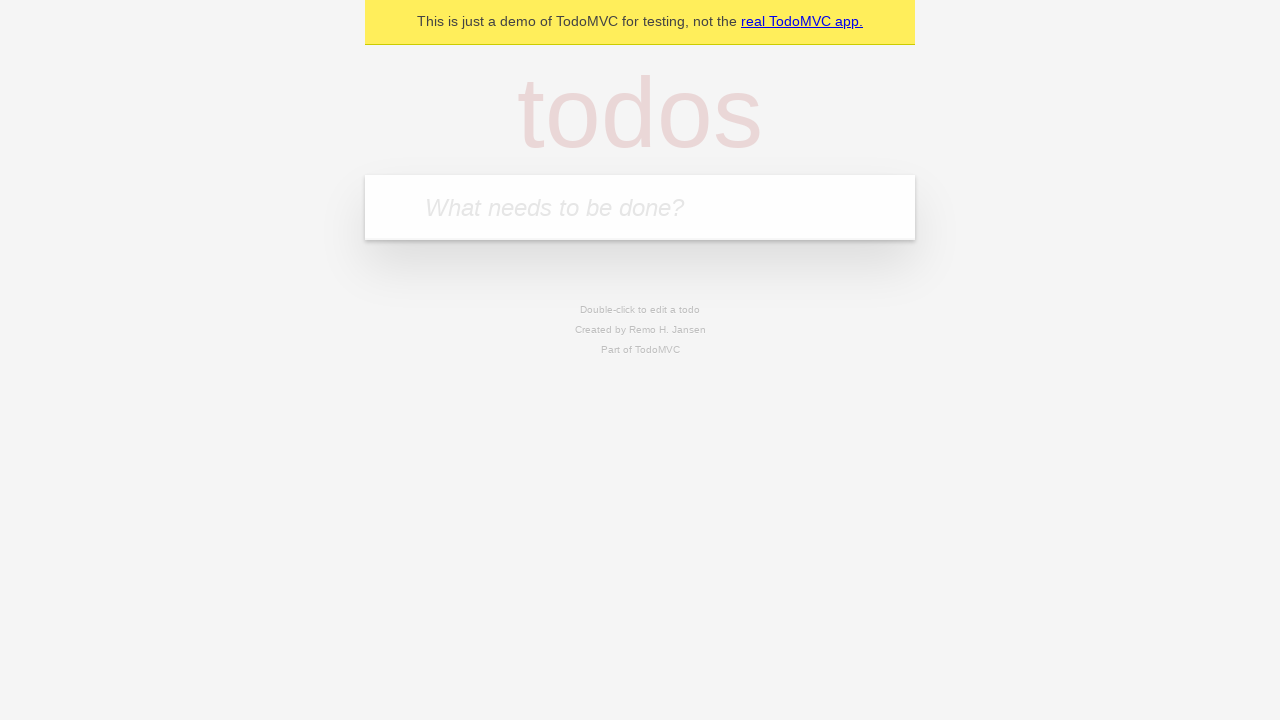

Filled input field with 'buy some cheese' on internal:attr=[placeholder="What needs to be done?"i]
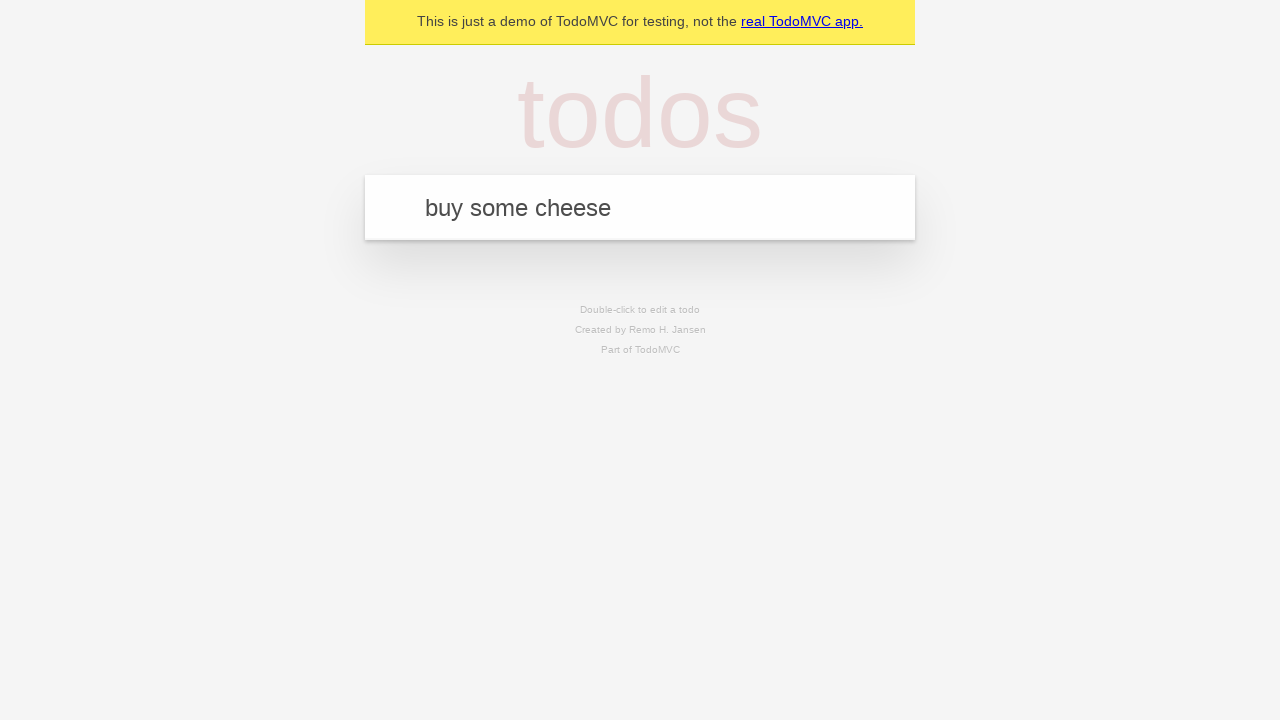

Pressed Enter to add 'buy some cheese' to the todo list on internal:attr=[placeholder="What needs to be done?"i]
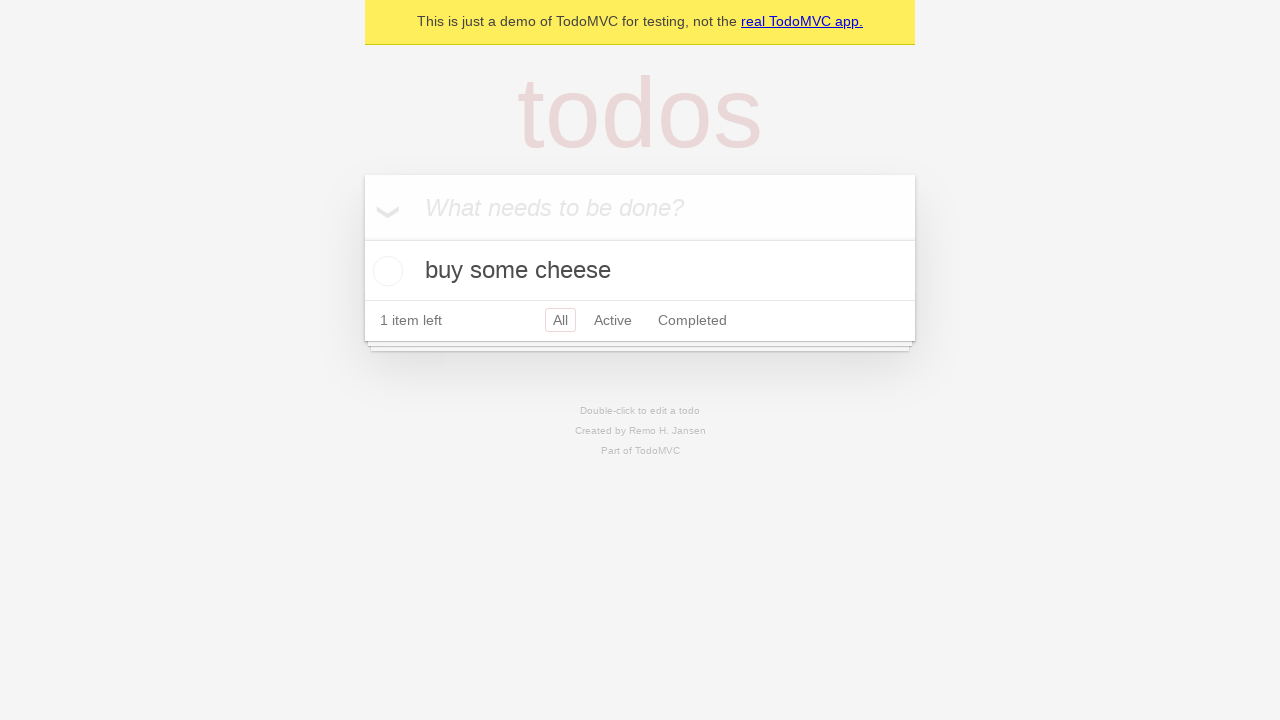

Filled input field with 'feed the cat' on internal:attr=[placeholder="What needs to be done?"i]
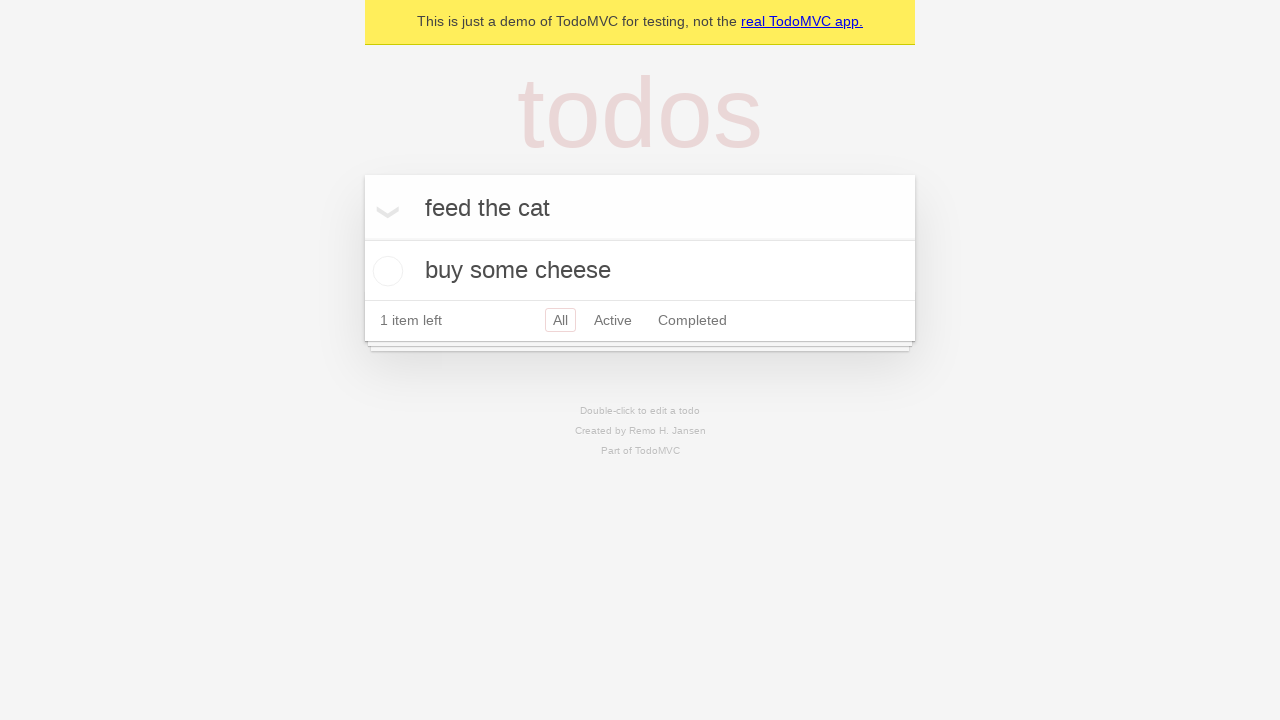

Pressed Enter to add 'feed the cat' to the todo list on internal:attr=[placeholder="What needs to be done?"i]
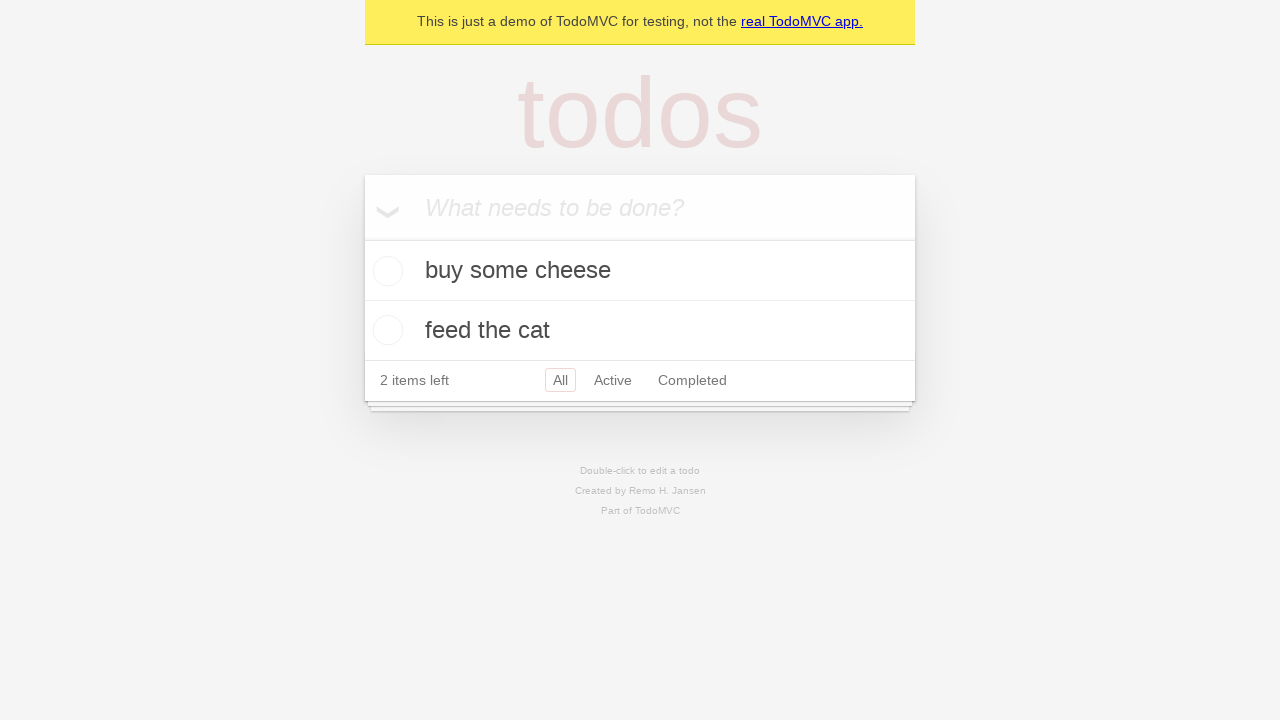

Checked the checkbox for the first todo item 'buy some cheese' at (385, 271) on internal:testid=[data-testid="todo-item"s] >> nth=0 >> internal:role=checkbox
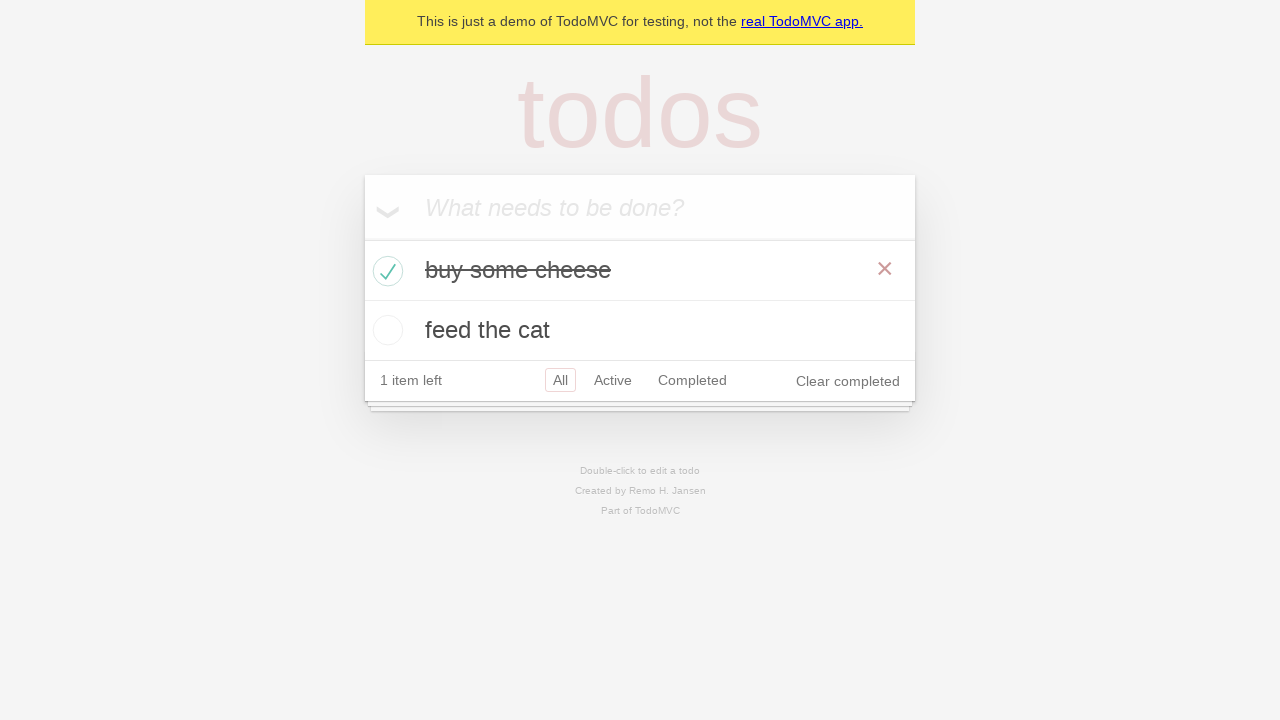

Unchecked the checkbox for the first todo item to un-mark it as complete at (385, 271) on internal:testid=[data-testid="todo-item"s] >> nth=0 >> internal:role=checkbox
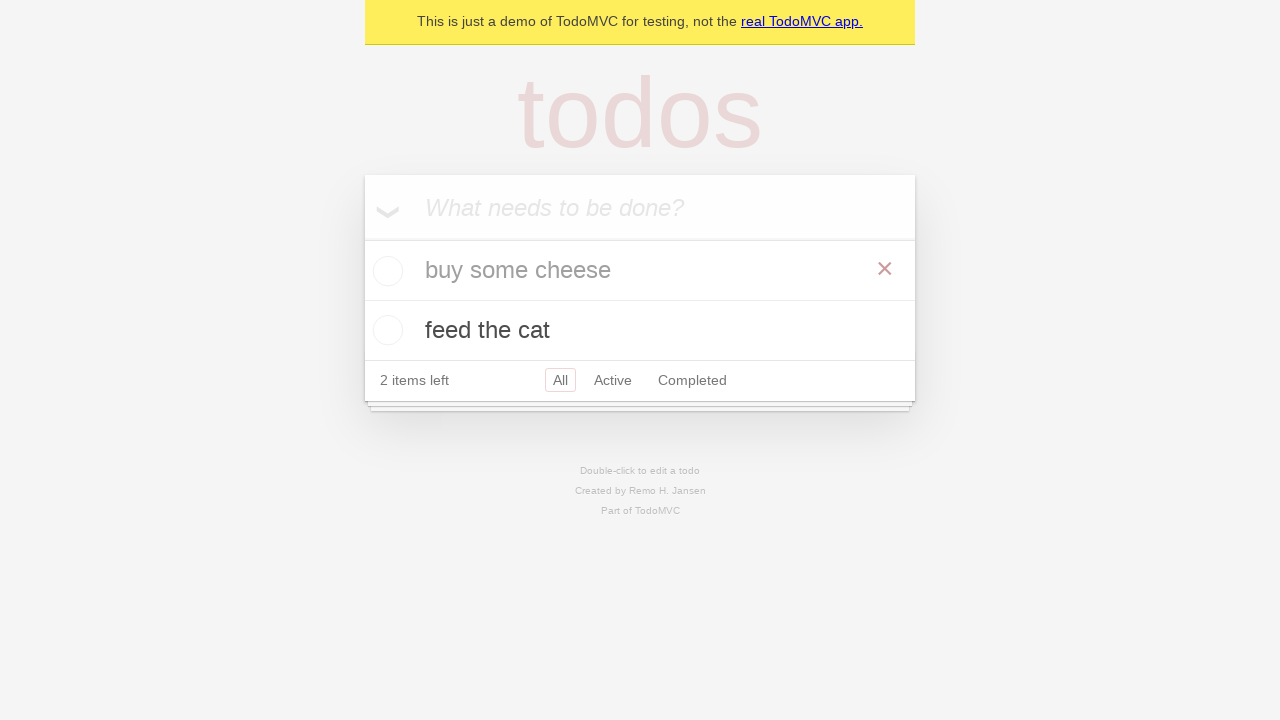

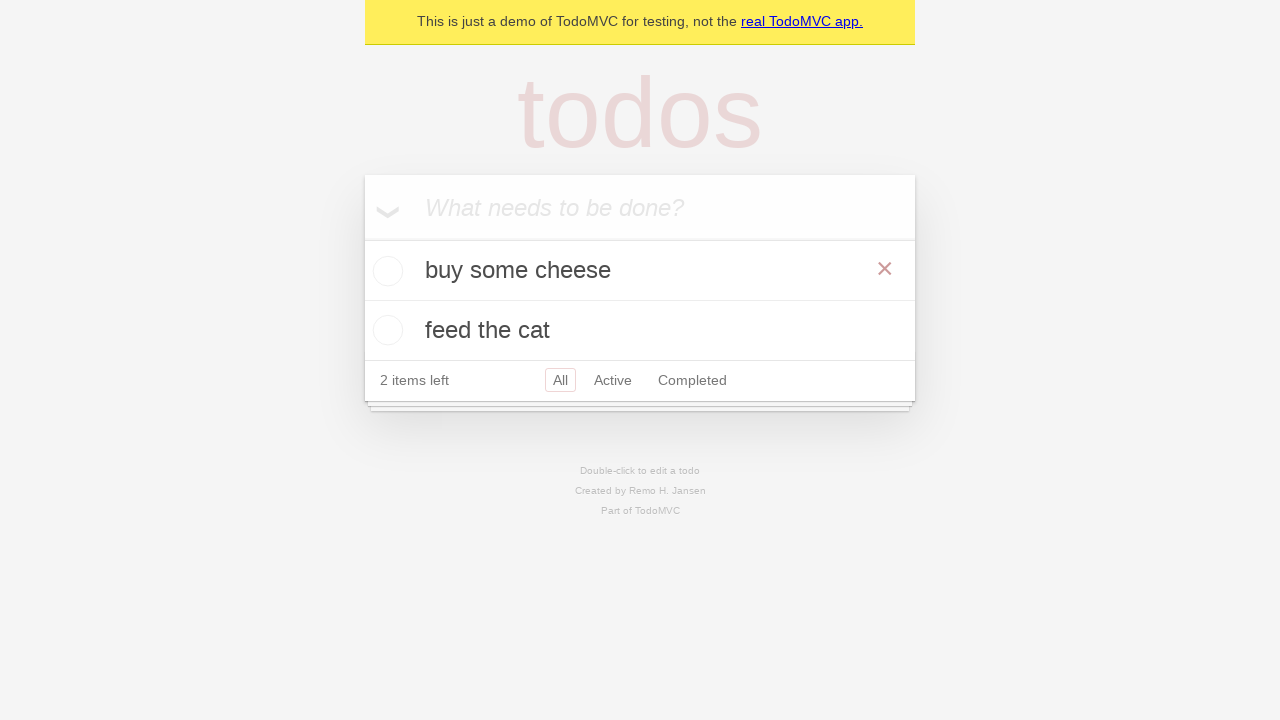